Tests Indian Railways train search functionality by entering source and destination stations, disabling date selection, and verifying train list results

Starting URL: https://erail.in/

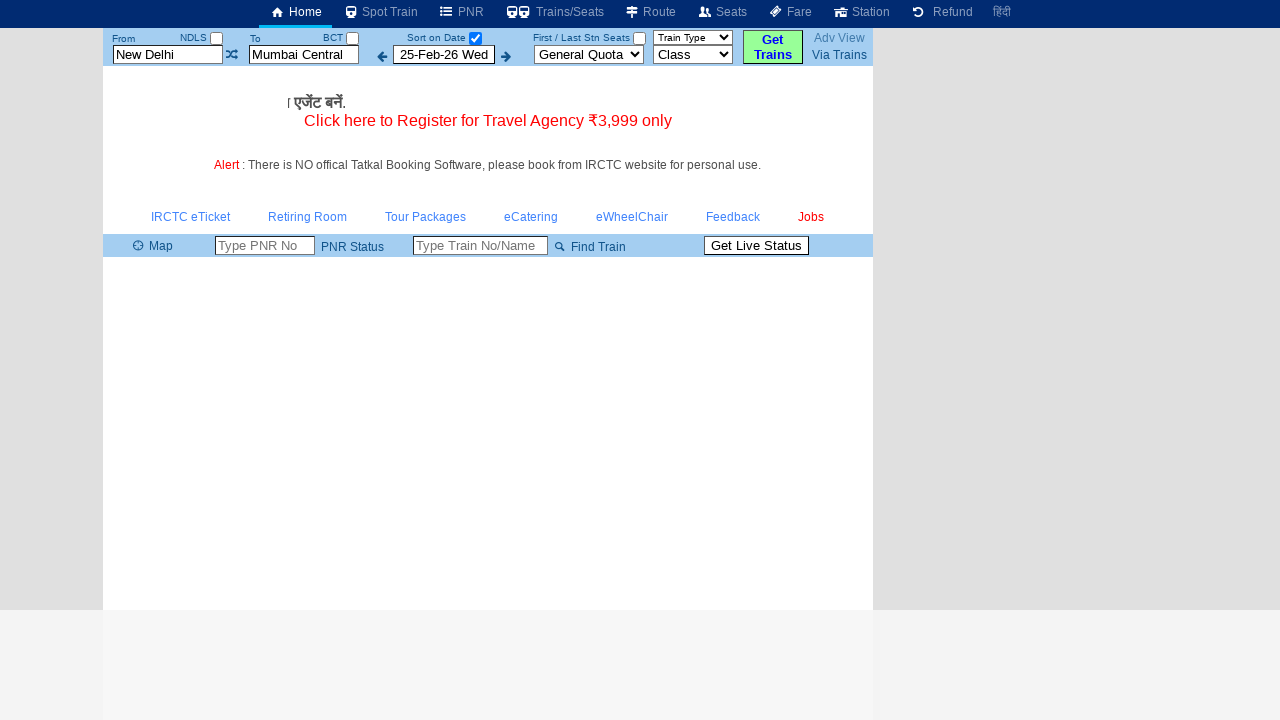

Cleared source station field on #txtStationFrom
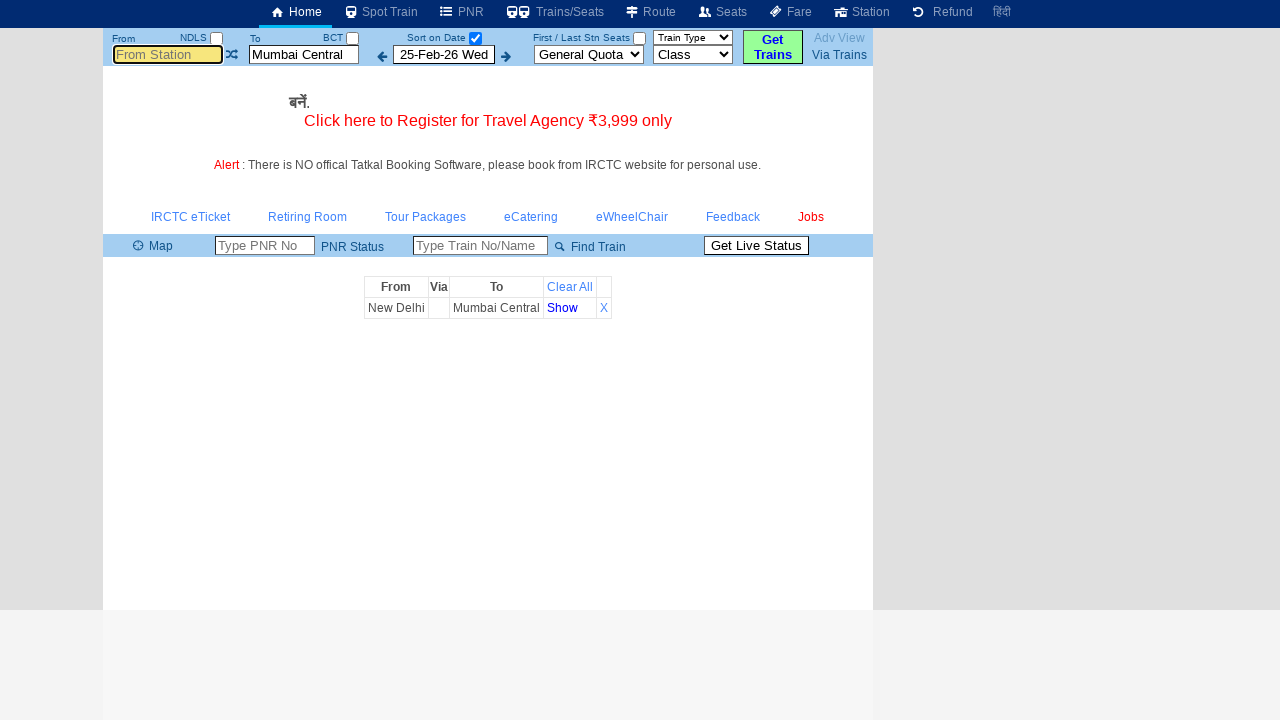

Entered 'ms' in source station field on #txtStationFrom
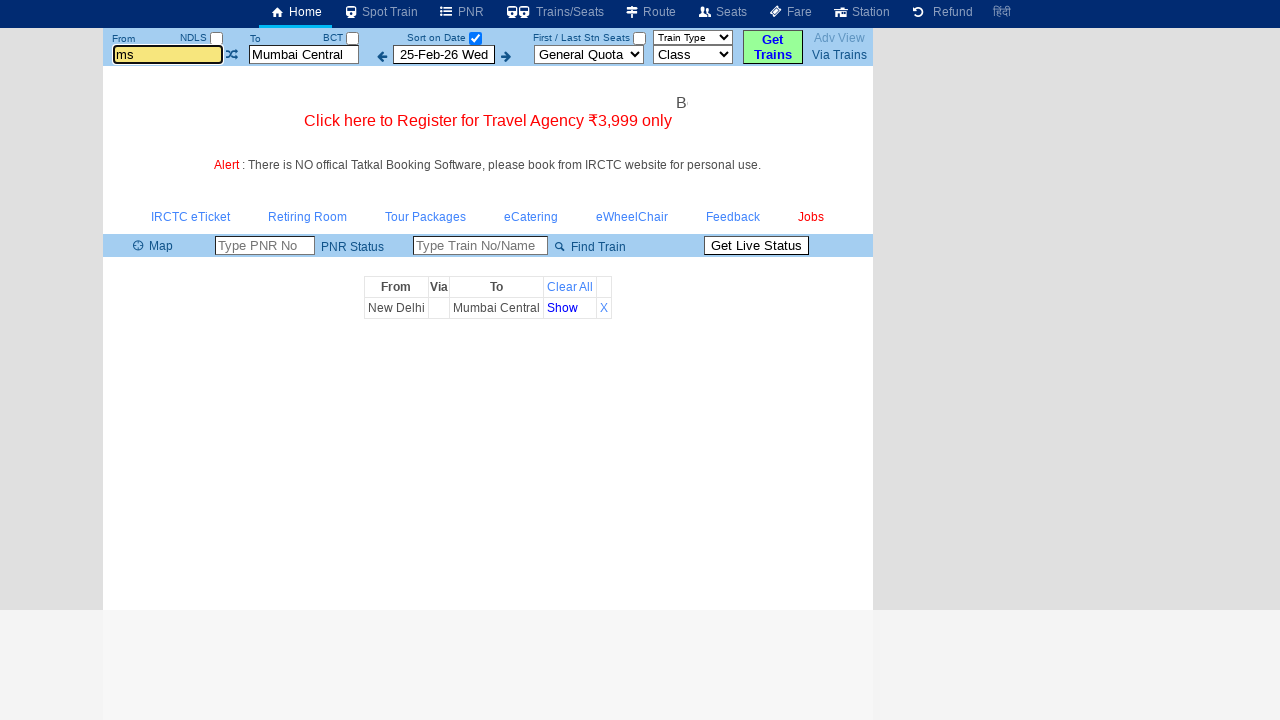

Pressed Tab to move to next field
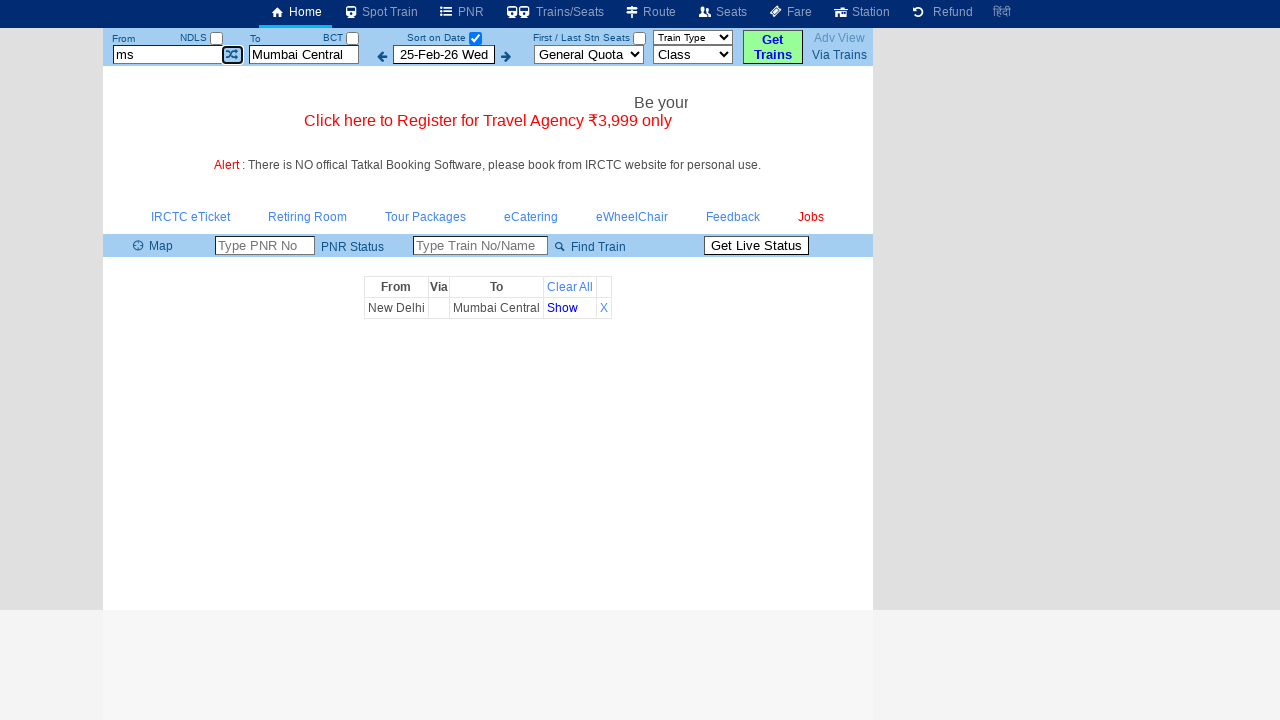

Cleared destination station field on #txtStationTo
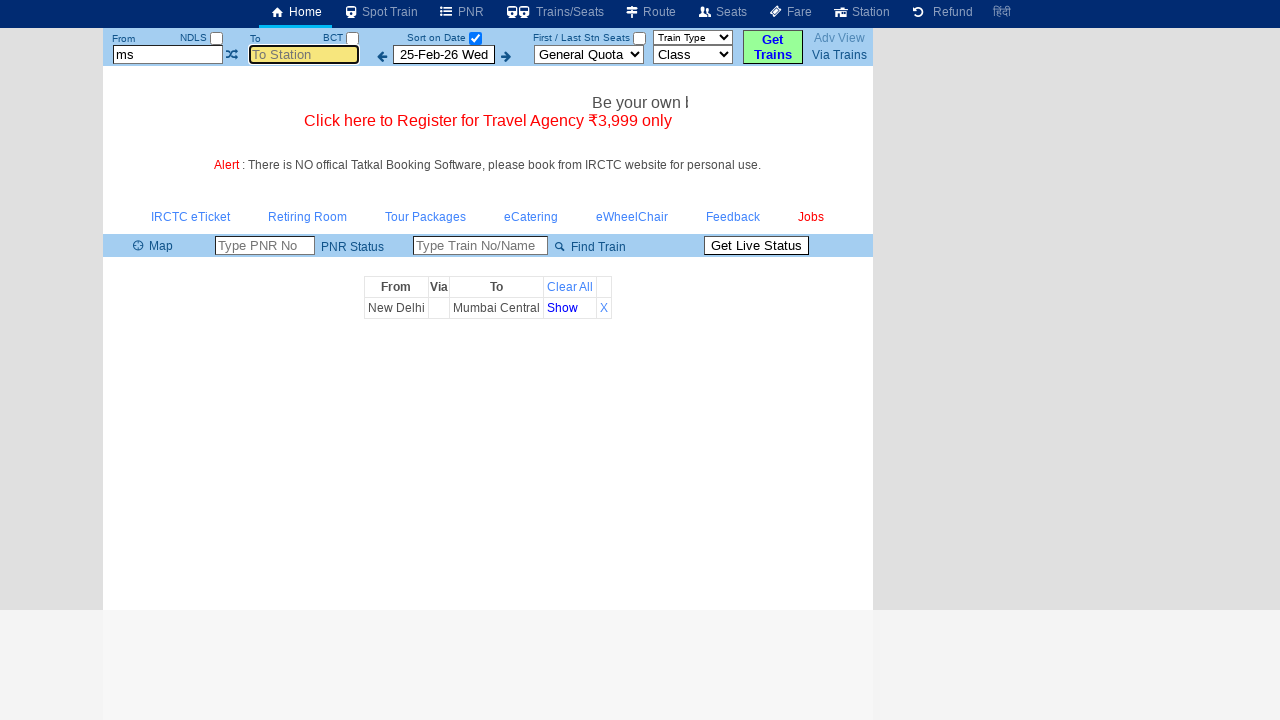

Entered 'mdu' in destination station field on #txtStationTo
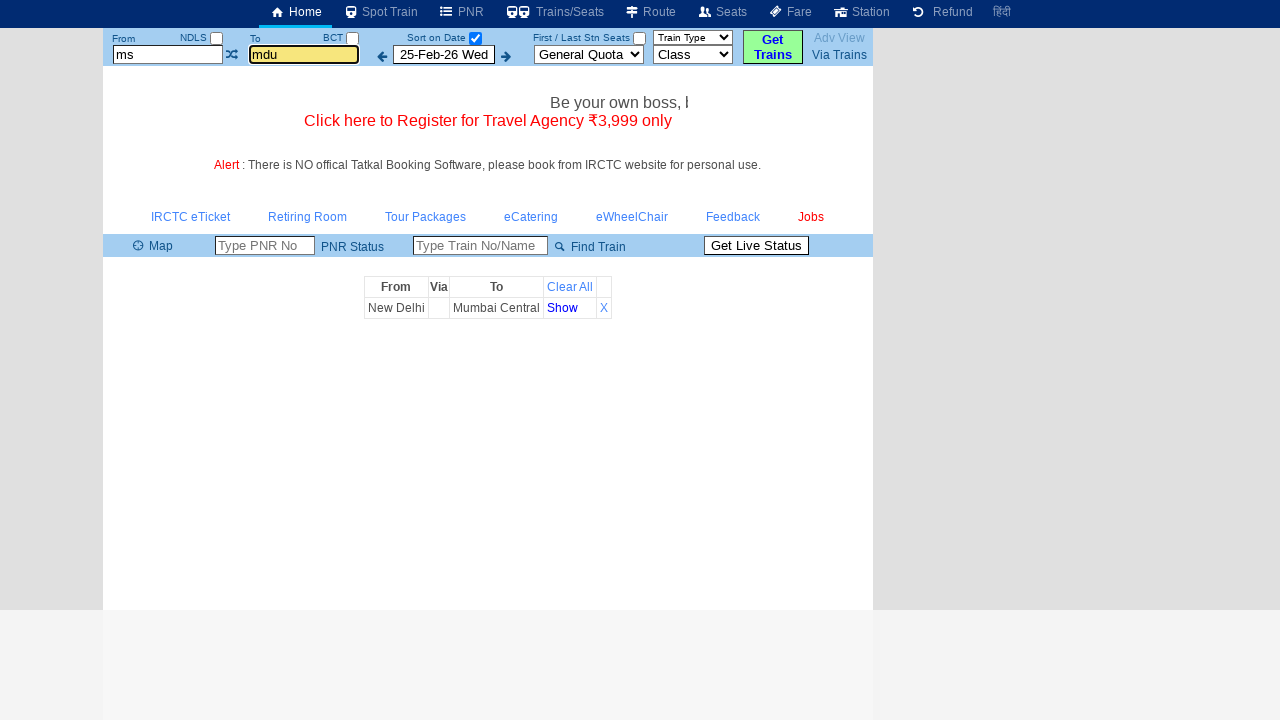

Pressed Tab to confirm destination entry
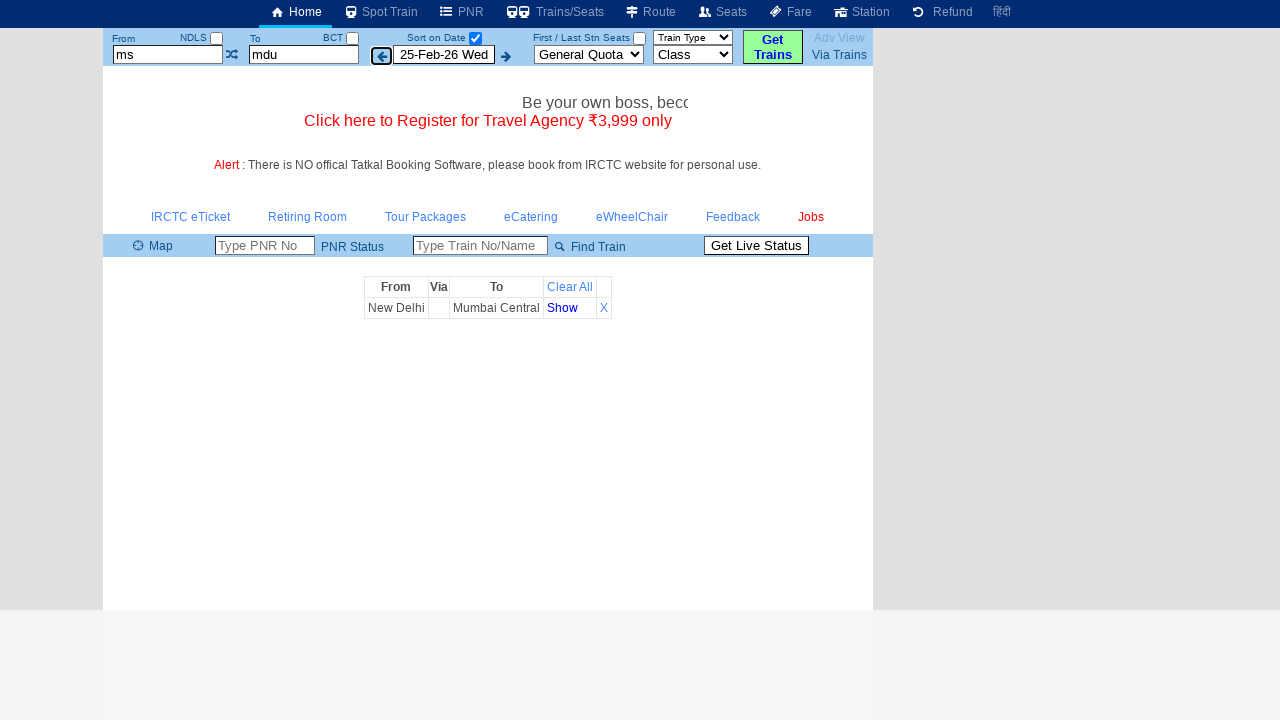

Unchecked date selection checkbox to see all trains at (475, 38) on #chkSelectDateOnly
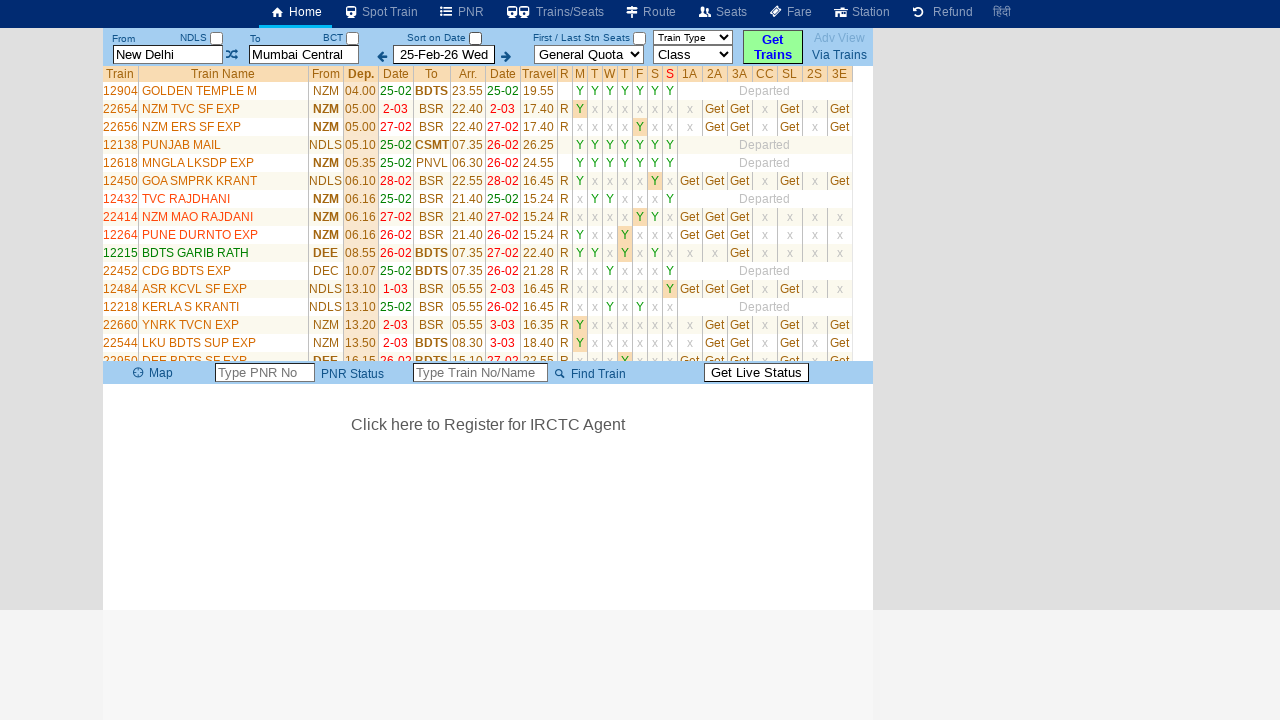

Train list table loaded successfully
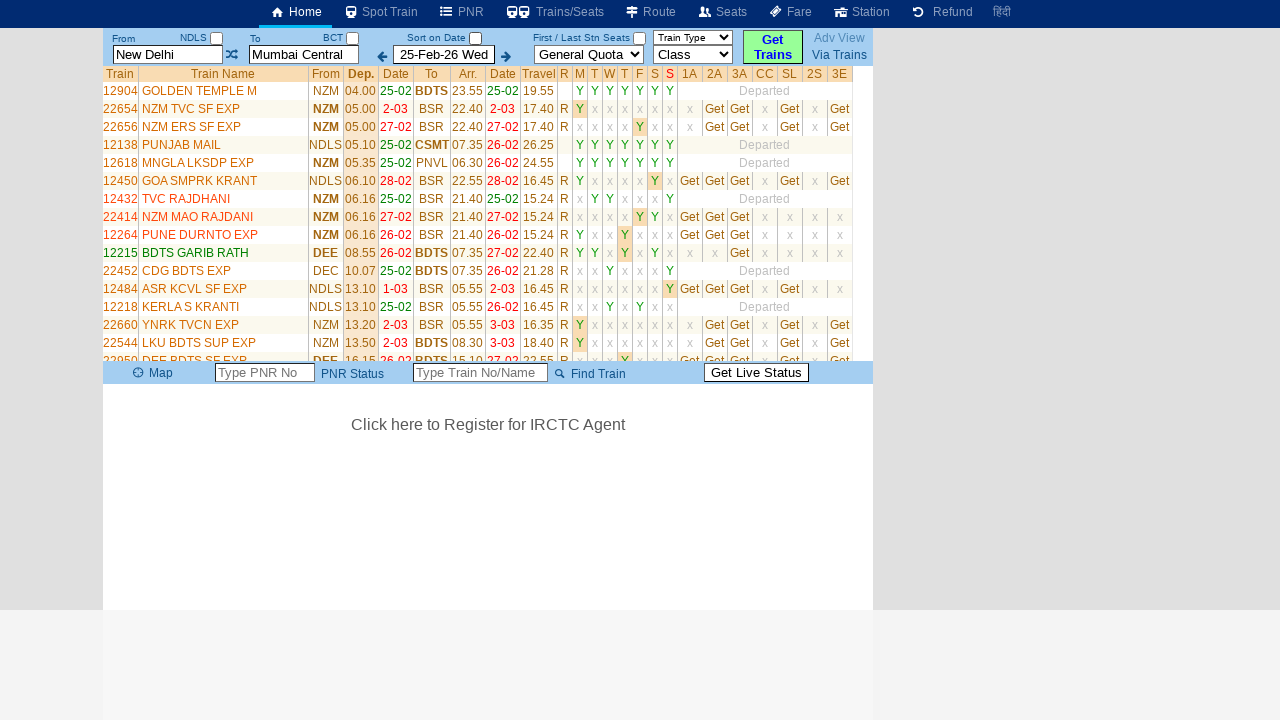

Retrieved all train name elements from the results table
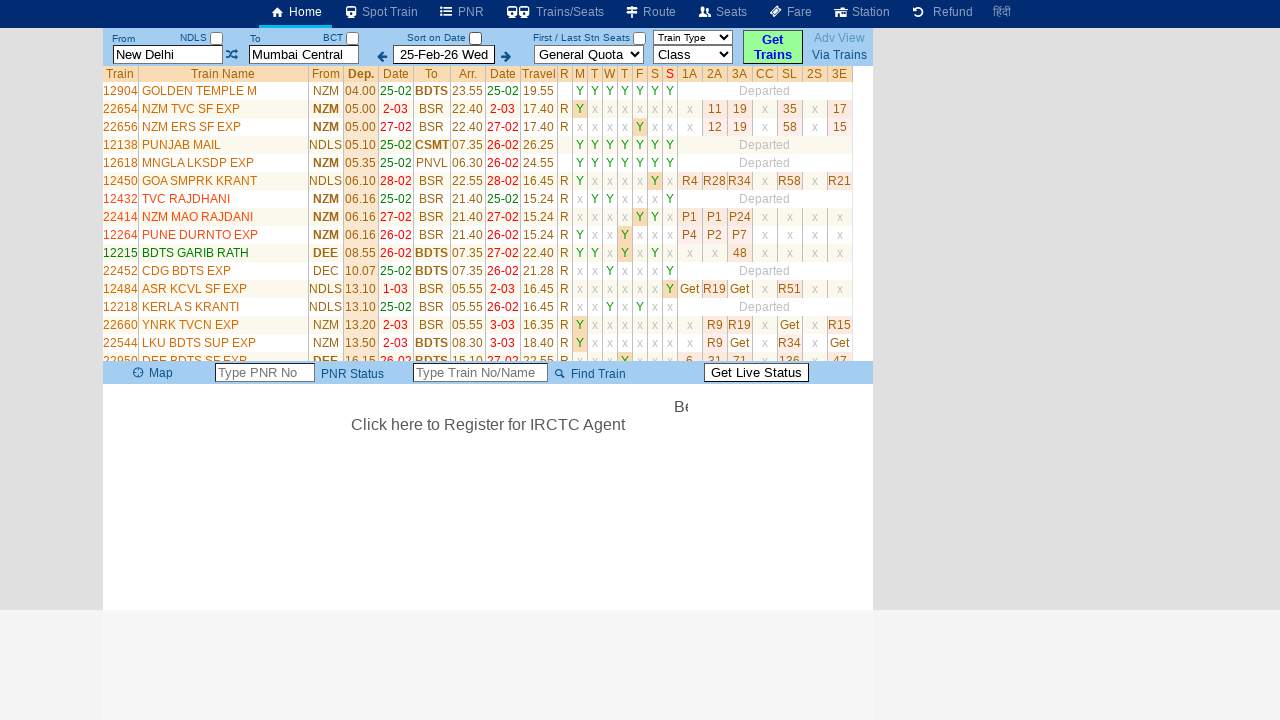

Verified train results: 34 trains found
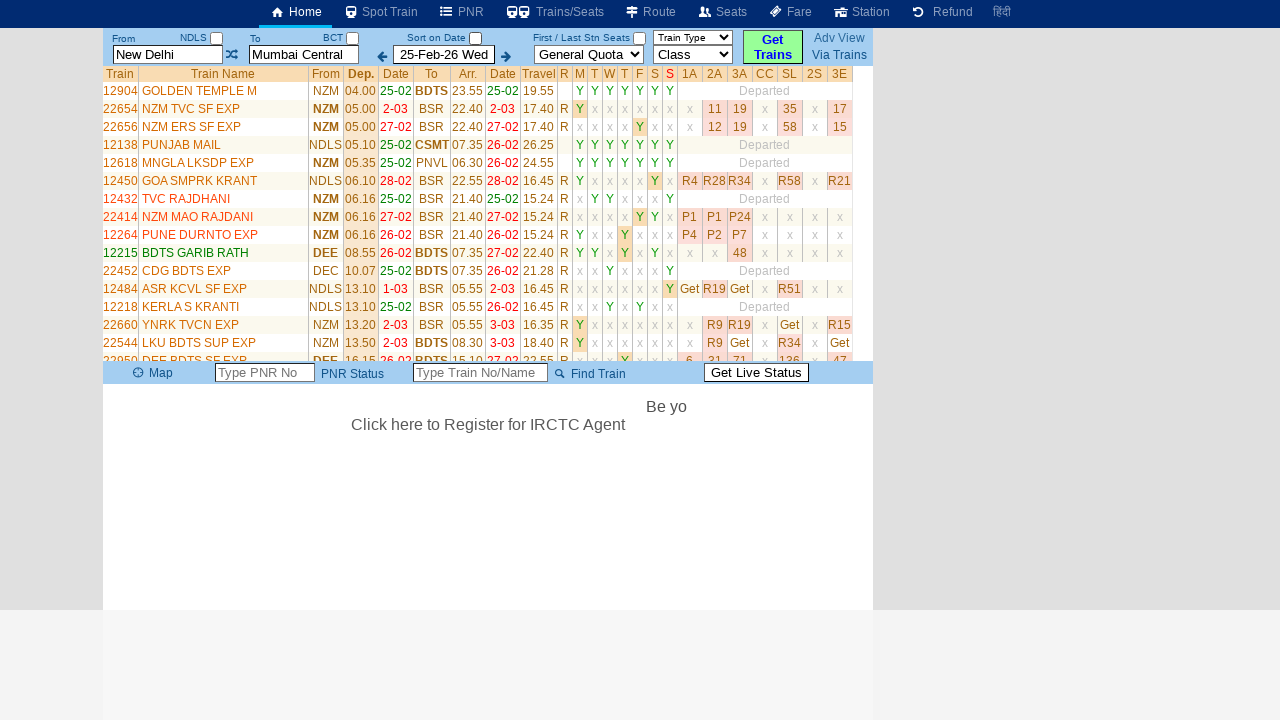

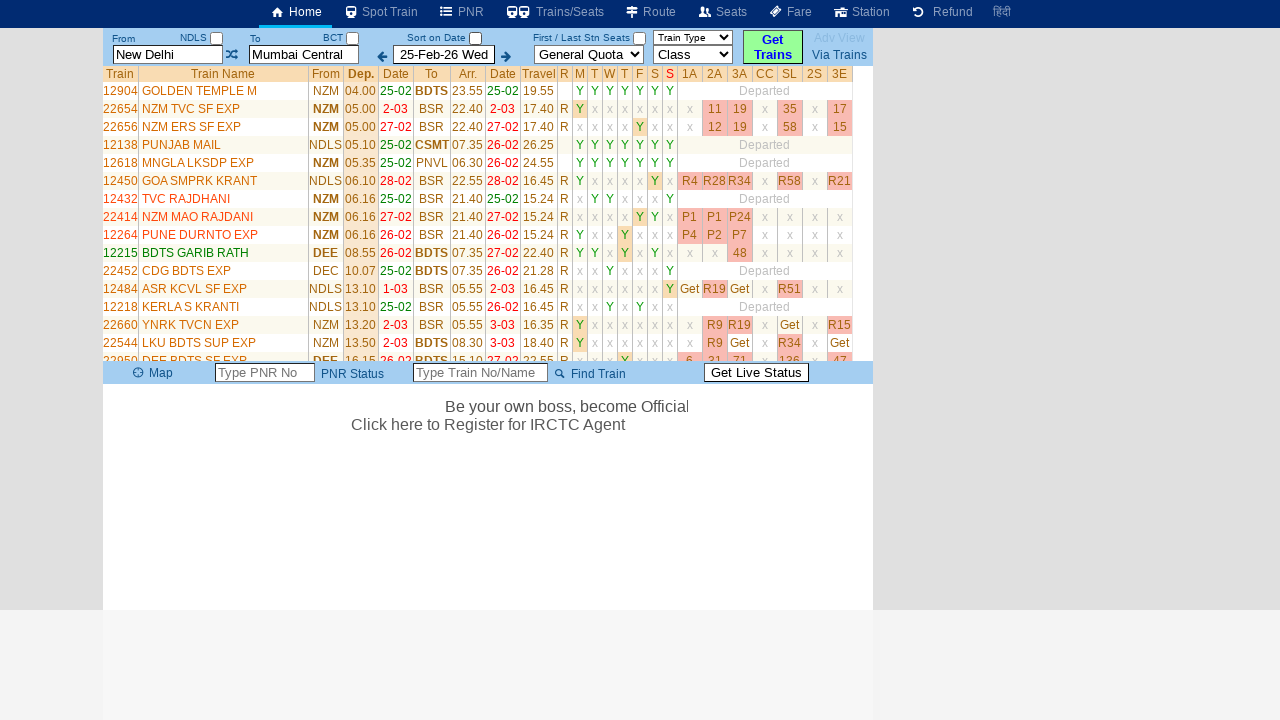